Navigates to a tech company website and scrolls down the page by 700 pixels to verify page content loads correctly

Starting URL: https://wealthzonetech.com/ascustech

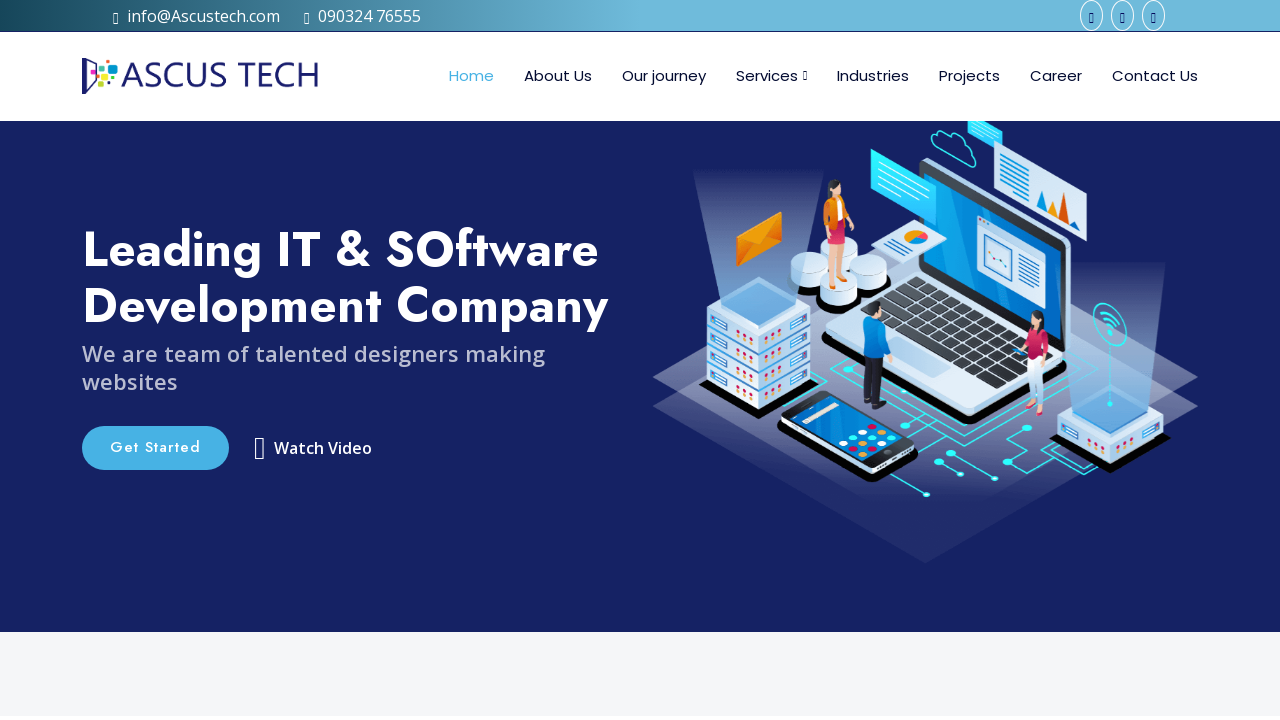

Navigated to WealthzoneTech AscusTech website
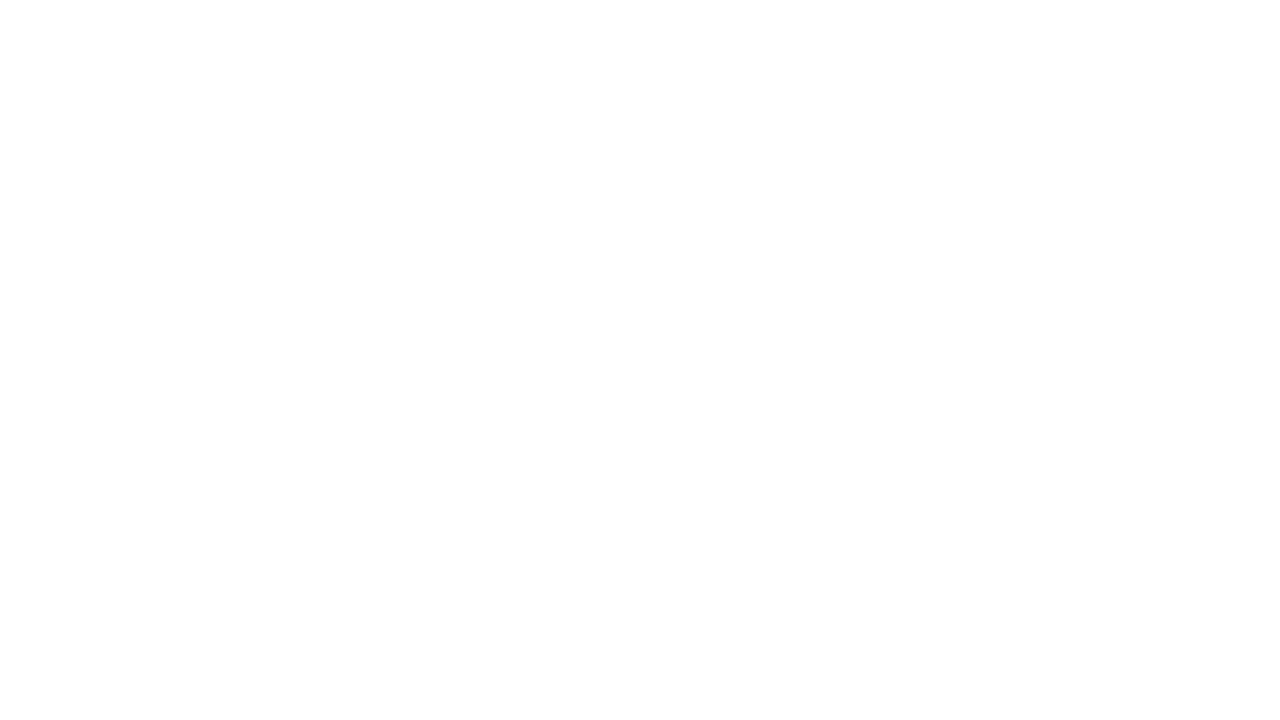

Scrolled down the page by 700 pixels
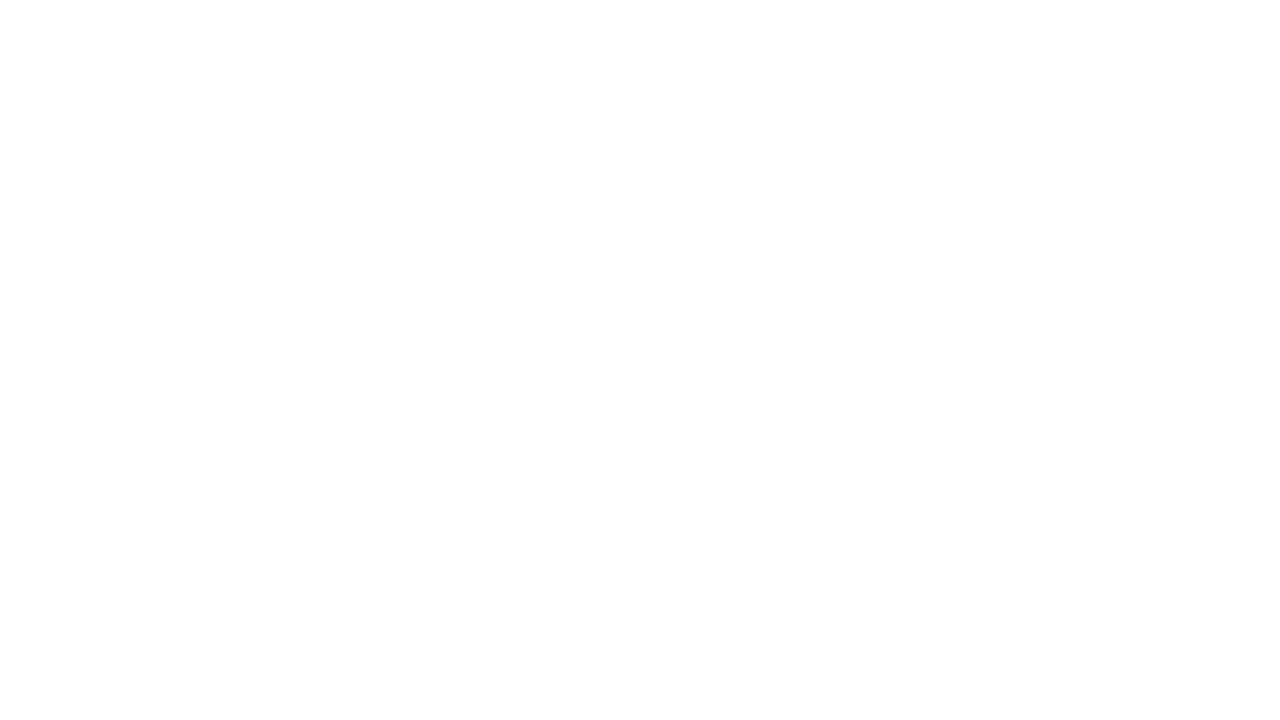

Waited 1 second for lazy-loaded content to load
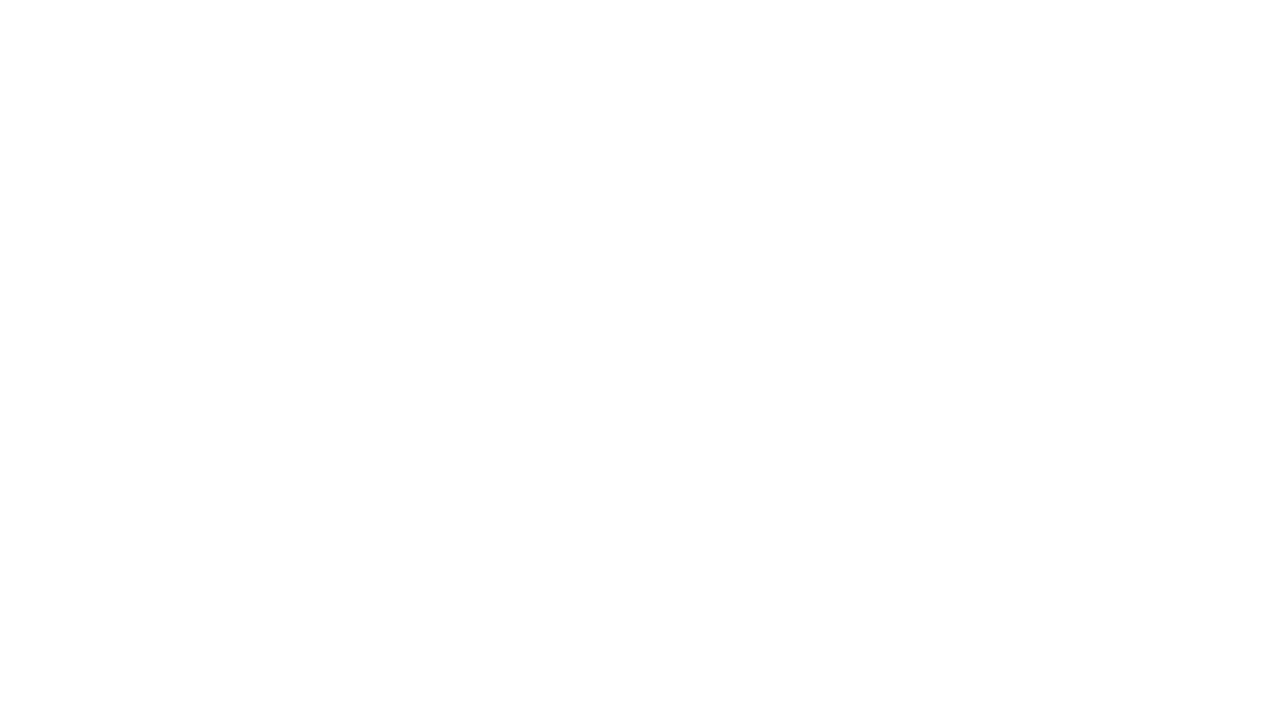

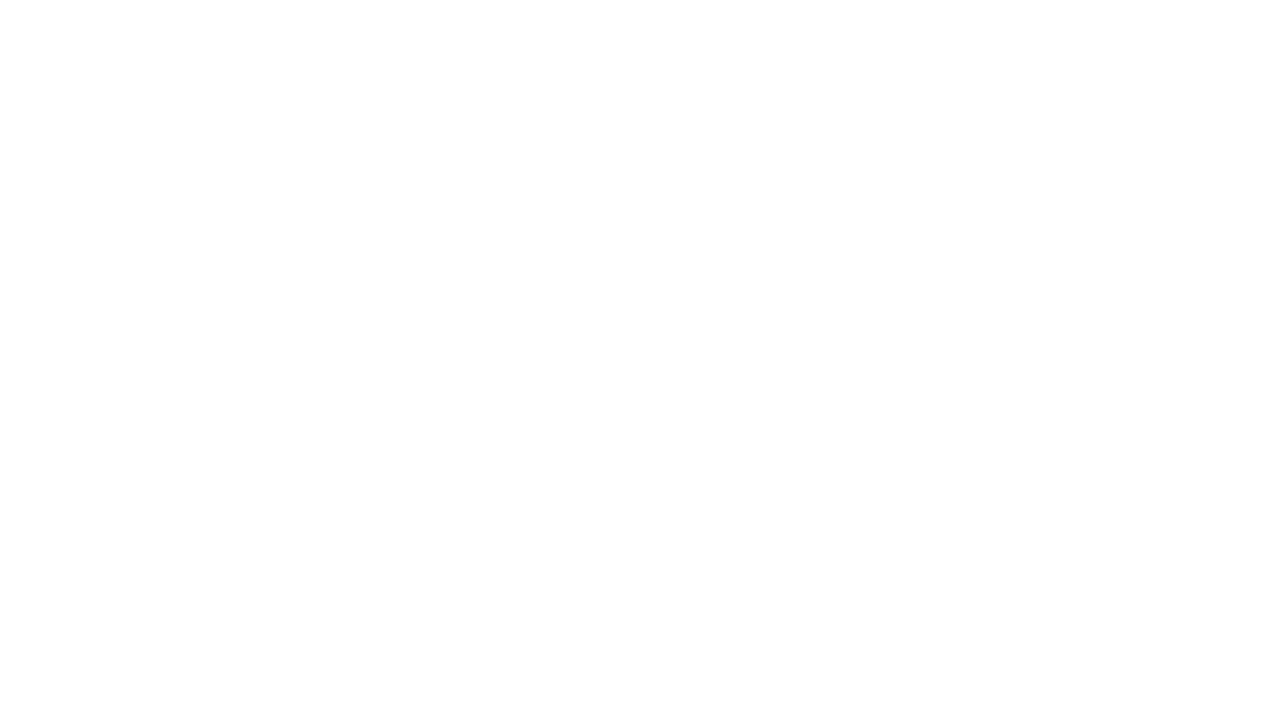